Navigates to BrowserStack homepage, verifies the header is present, and clicks on the "Get Started" button to navigate to the signup page.

Starting URL: https://www.browserstack.com/

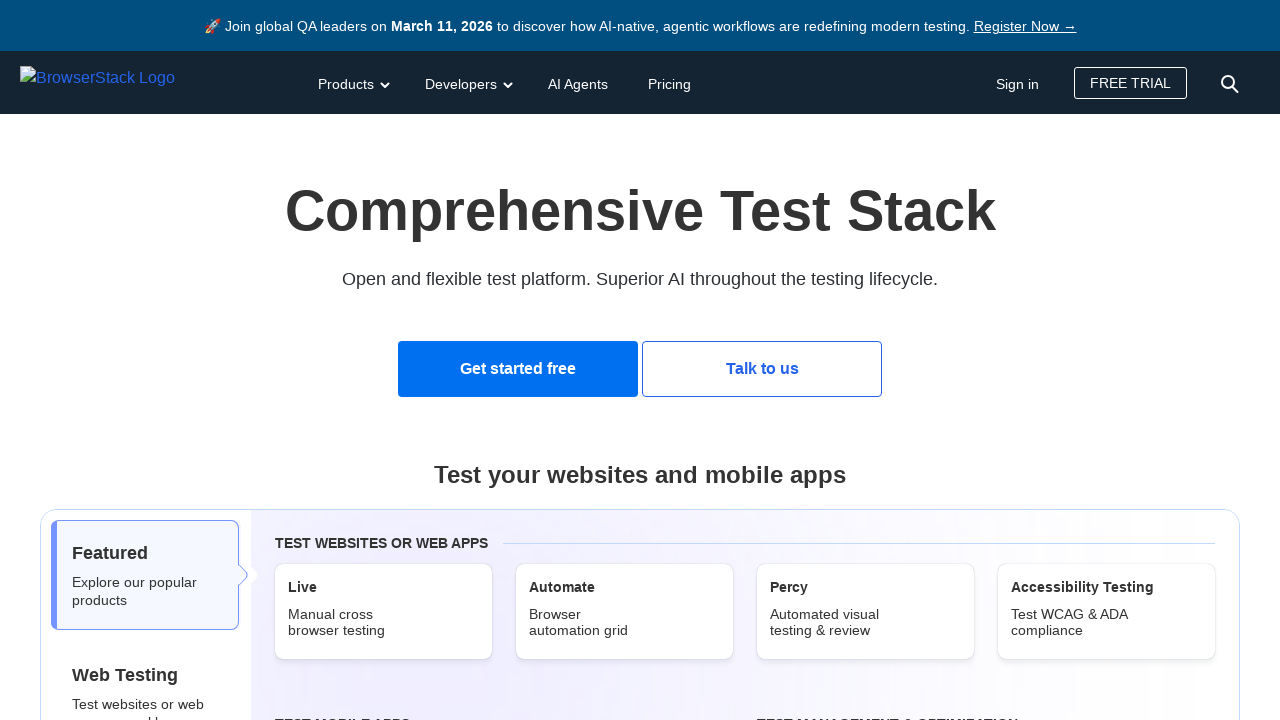

Navigated to BrowserStack homepage
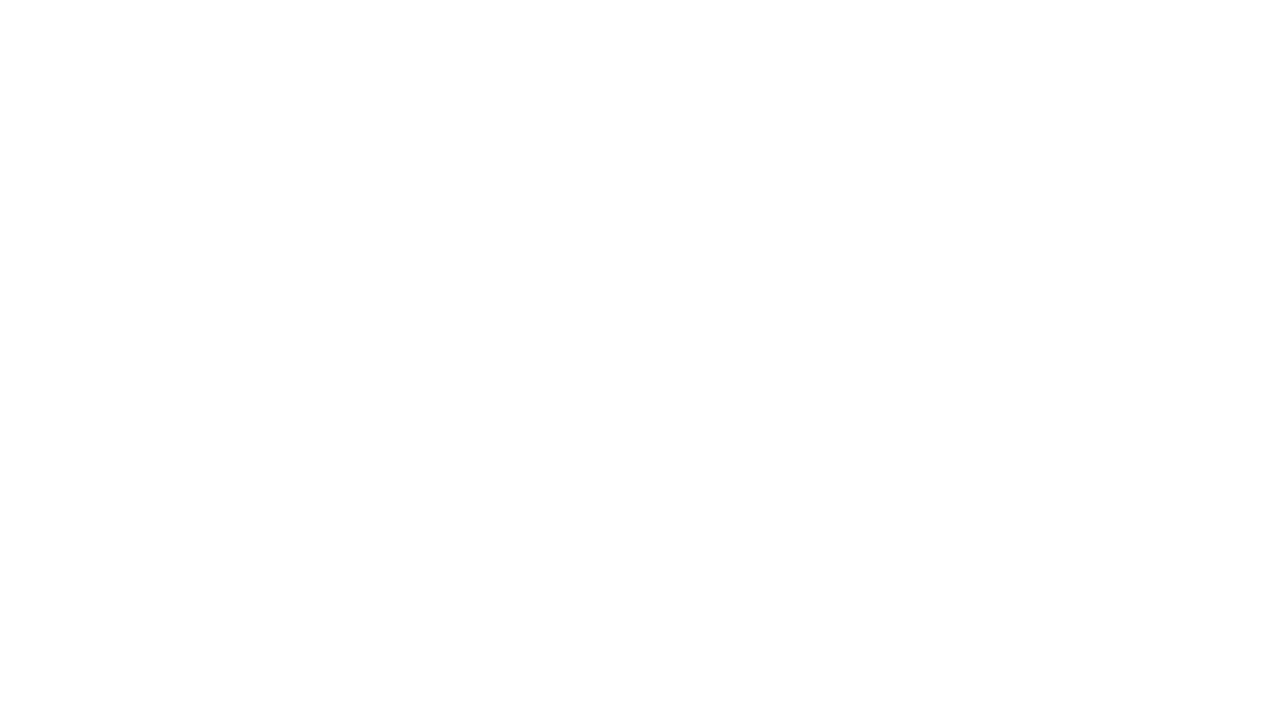

Header element is present on the homepage
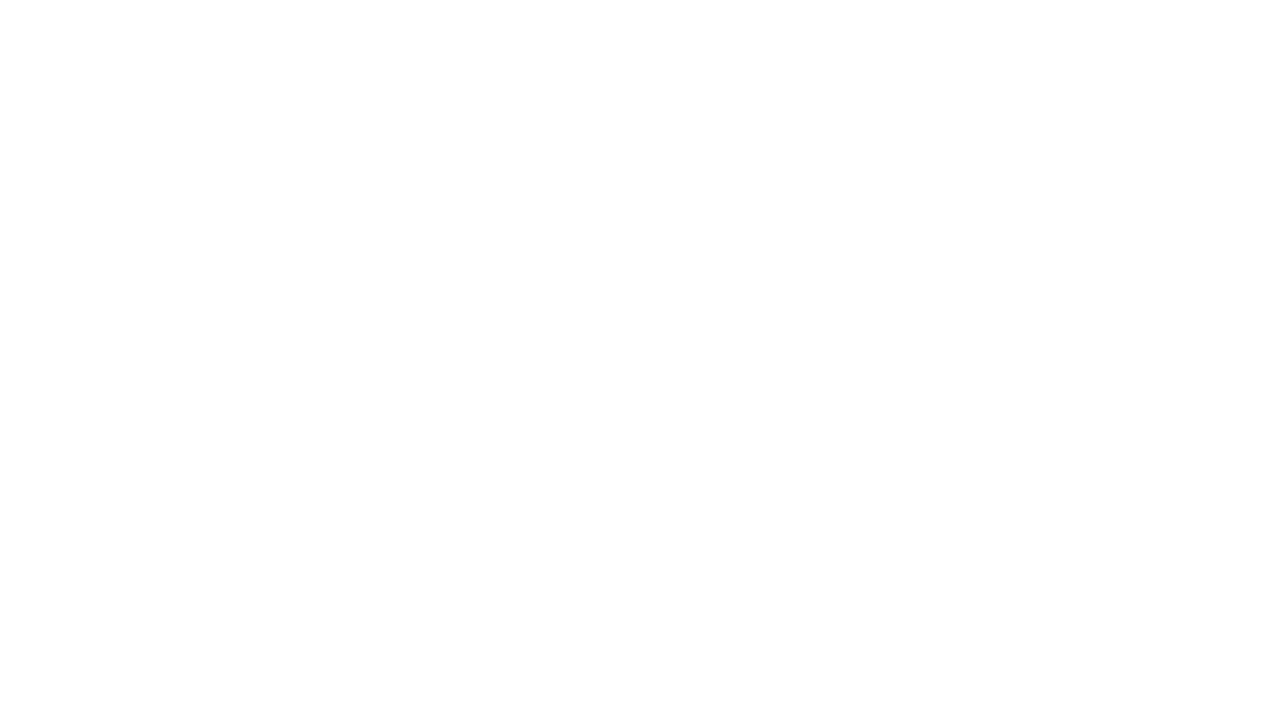

Clicked on 'Get started free' button at (518, 369) on text=Get started free
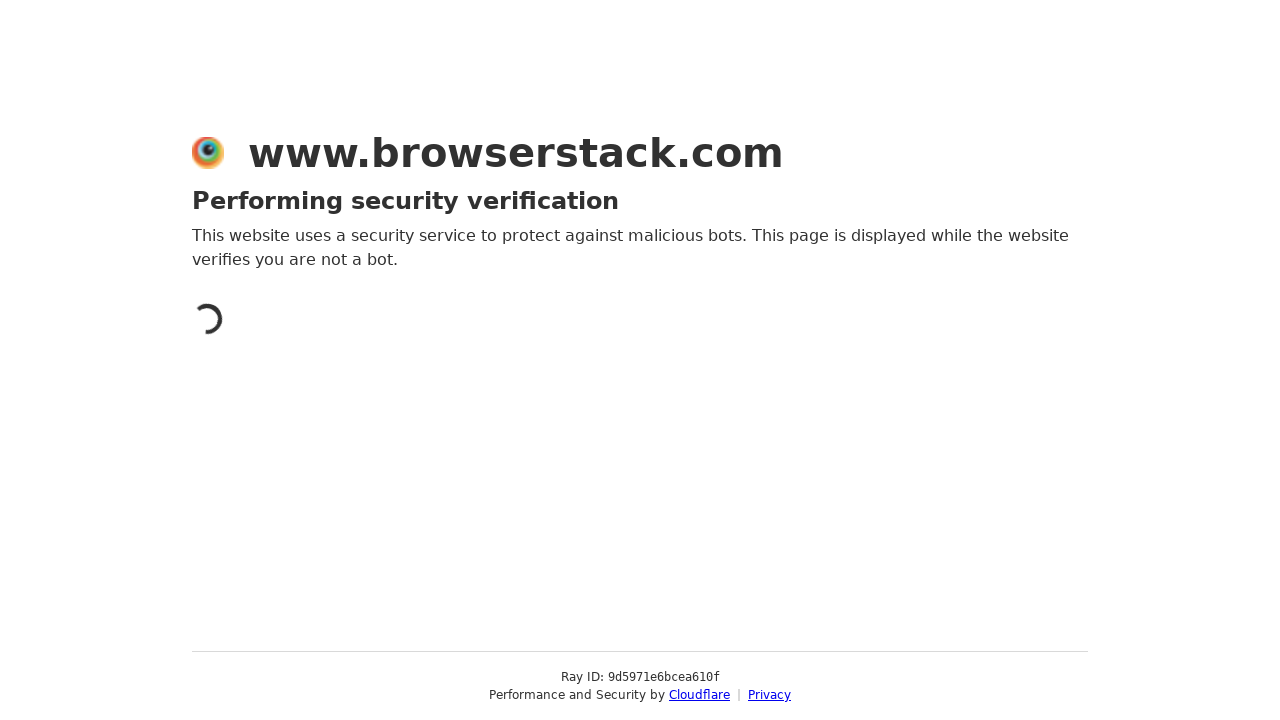

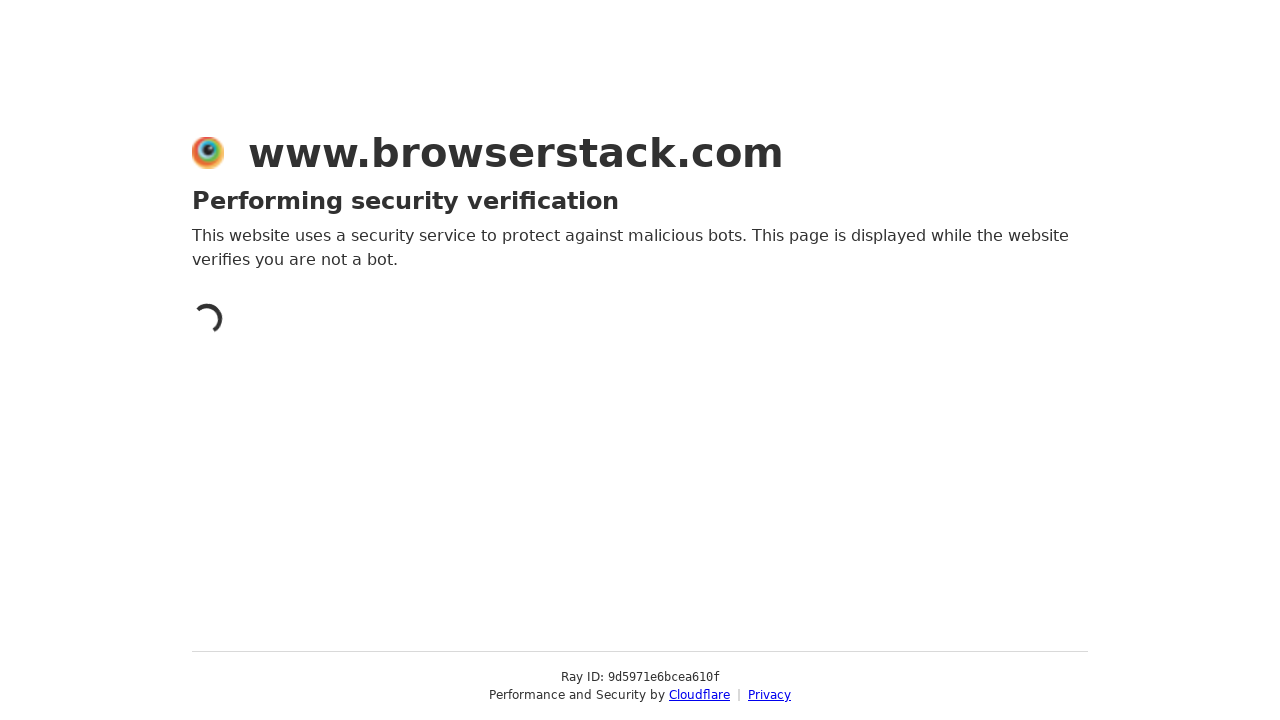